Tests dropdown menu functionality by clicking on a select element and choosing a country option from the dropdown list

Starting URL: https://www.globalsqa.com/demo-site/select-dropdown-menu/

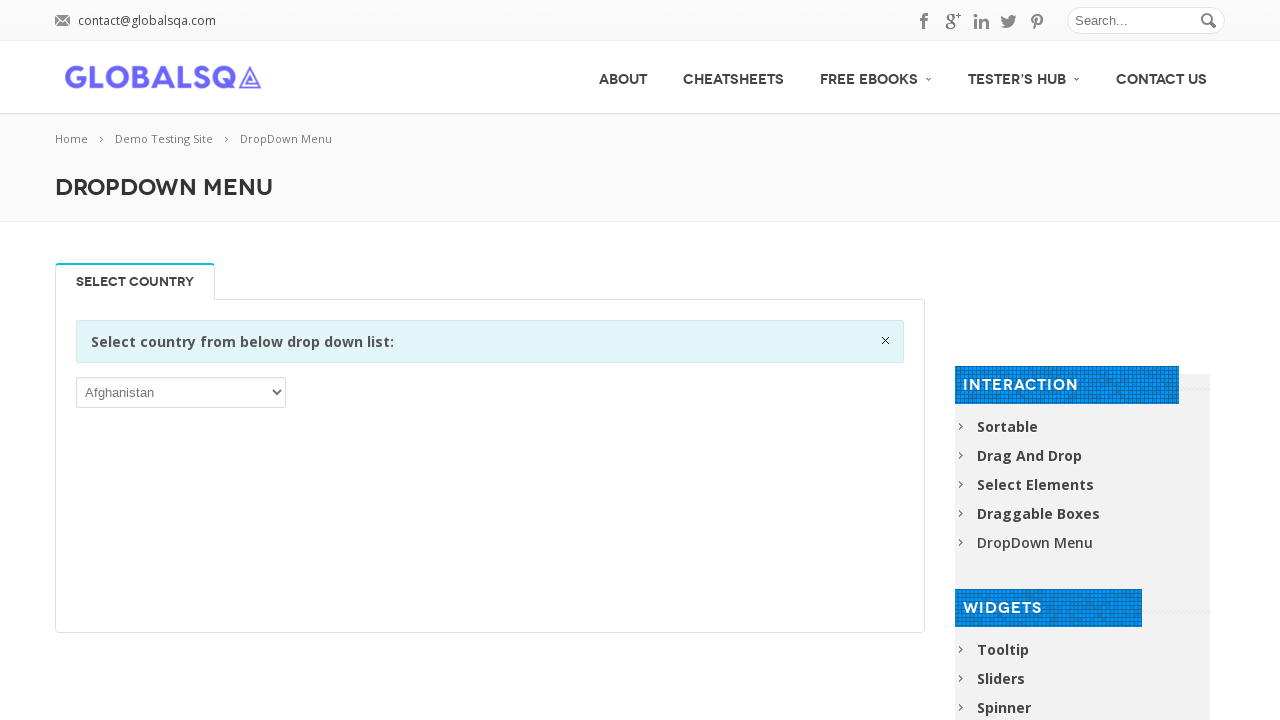

Clicked on the dropdown select element to open it at (181, 392) on xpath=//div[@class='information closable']//following-sibling::p/select
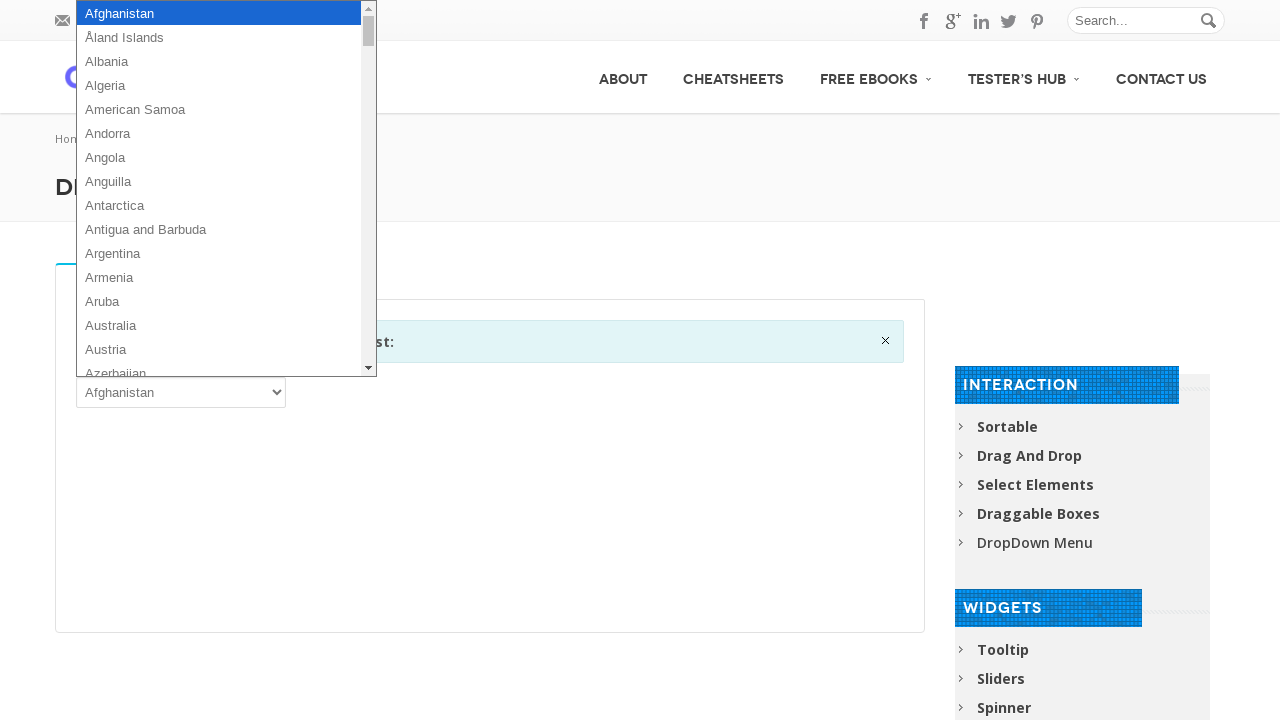

Selected 'Antigua and Barbuda' from the dropdown menu on //div[@class='information closable']//following-sibling::p/select
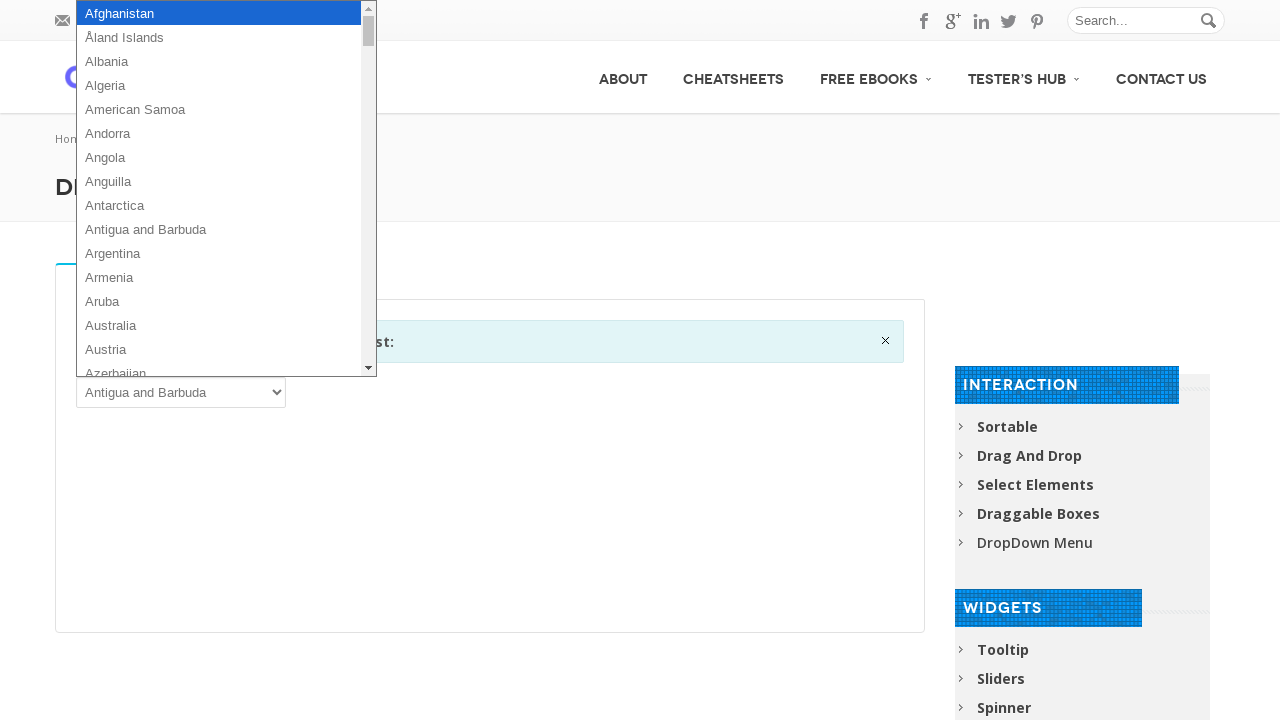

Waited 1 second to verify the selection was applied
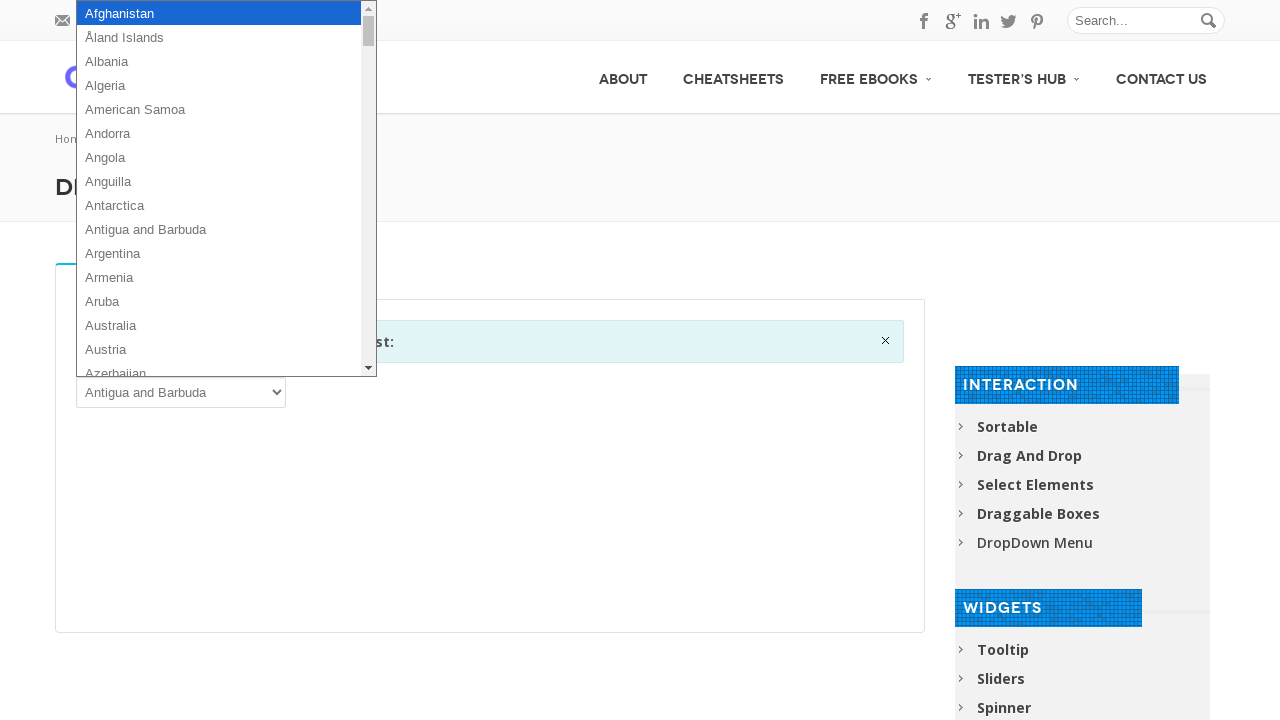

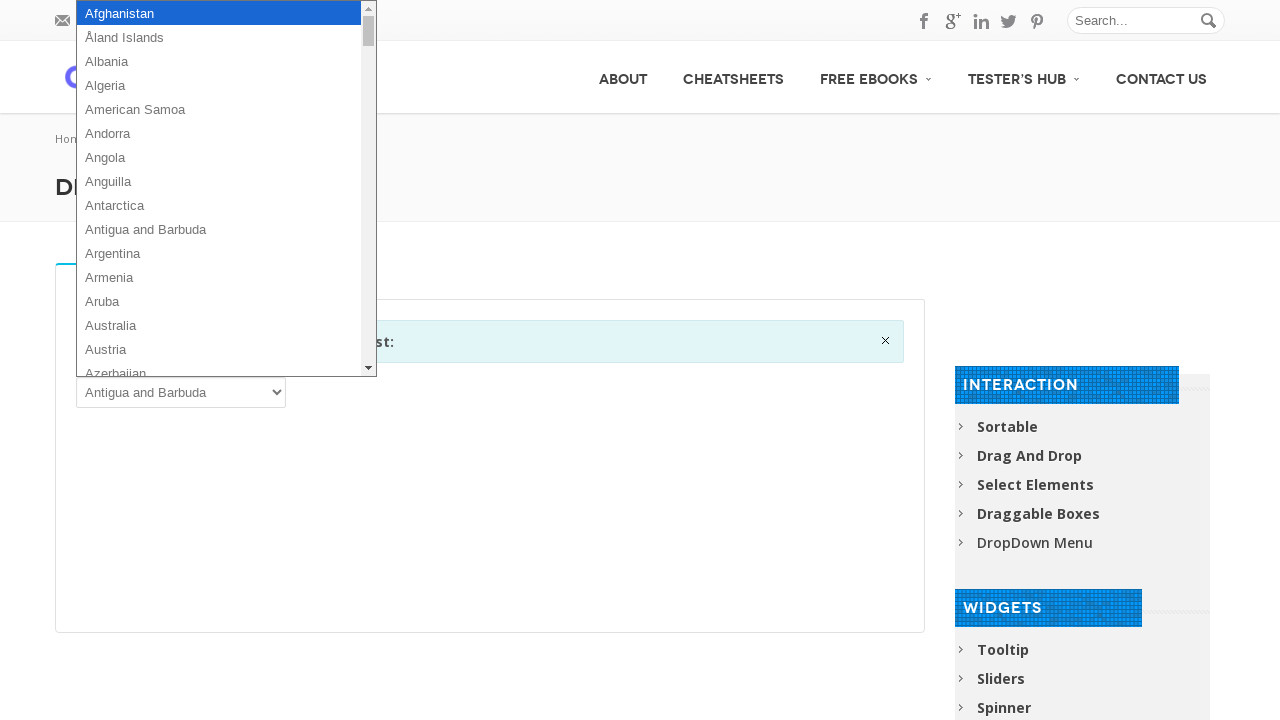